Navigates to Browse Languages and then to the numeric section starting with 0

Starting URL: http://www.99-bottles-of-beer.net/

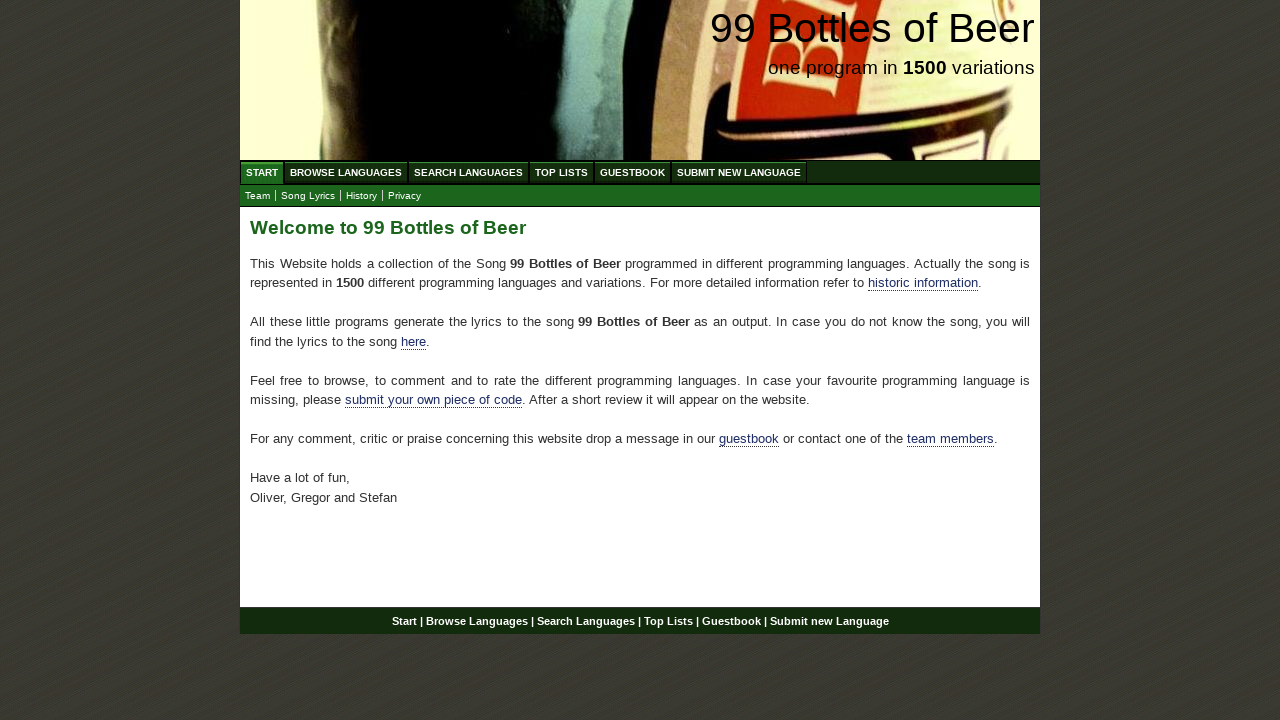

Clicked Browse Languages in menu at (346, 172) on #menu a[href='/abc.html']
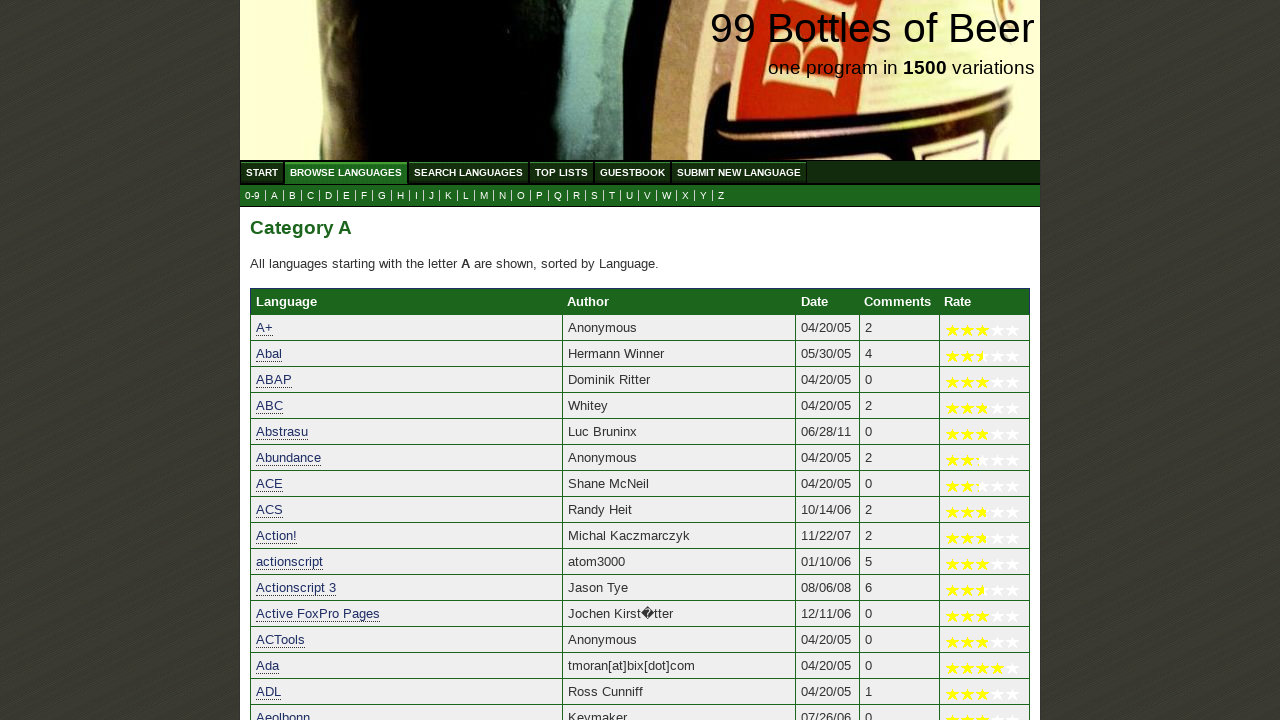

Clicked numeric section starting with 0 at (252, 196) on a[href='0.html']
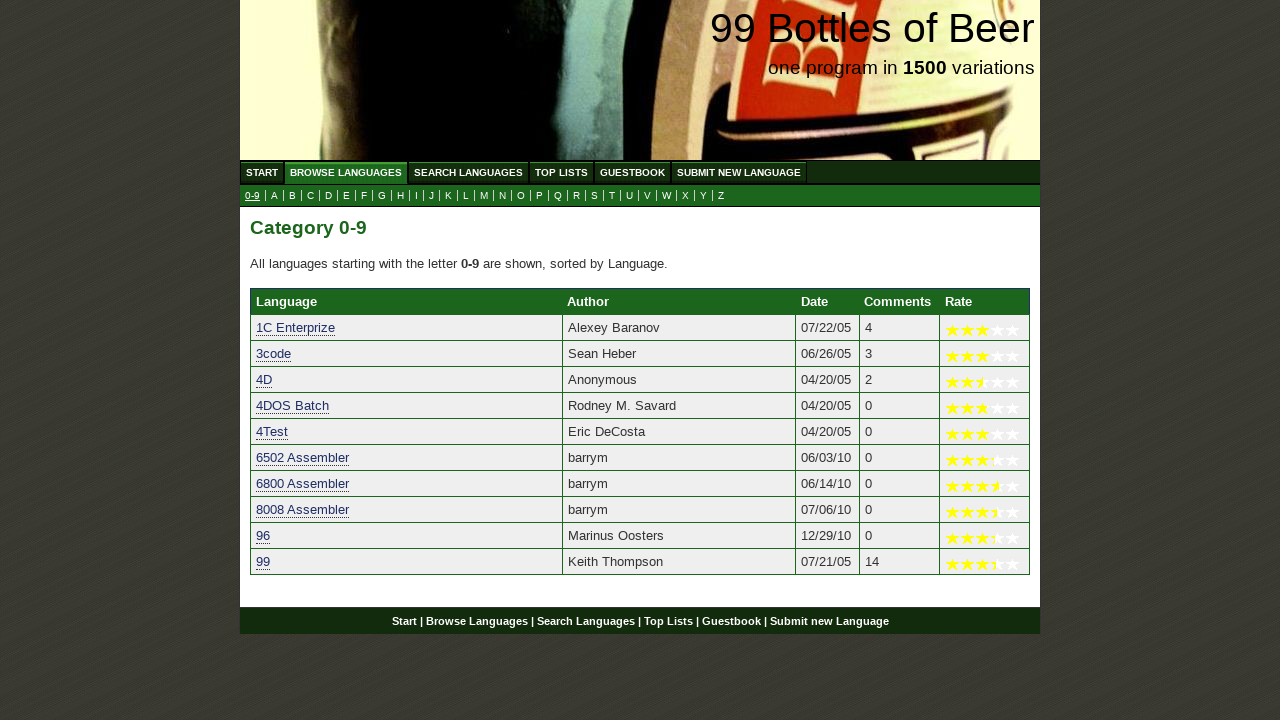

Language table loaded with entries
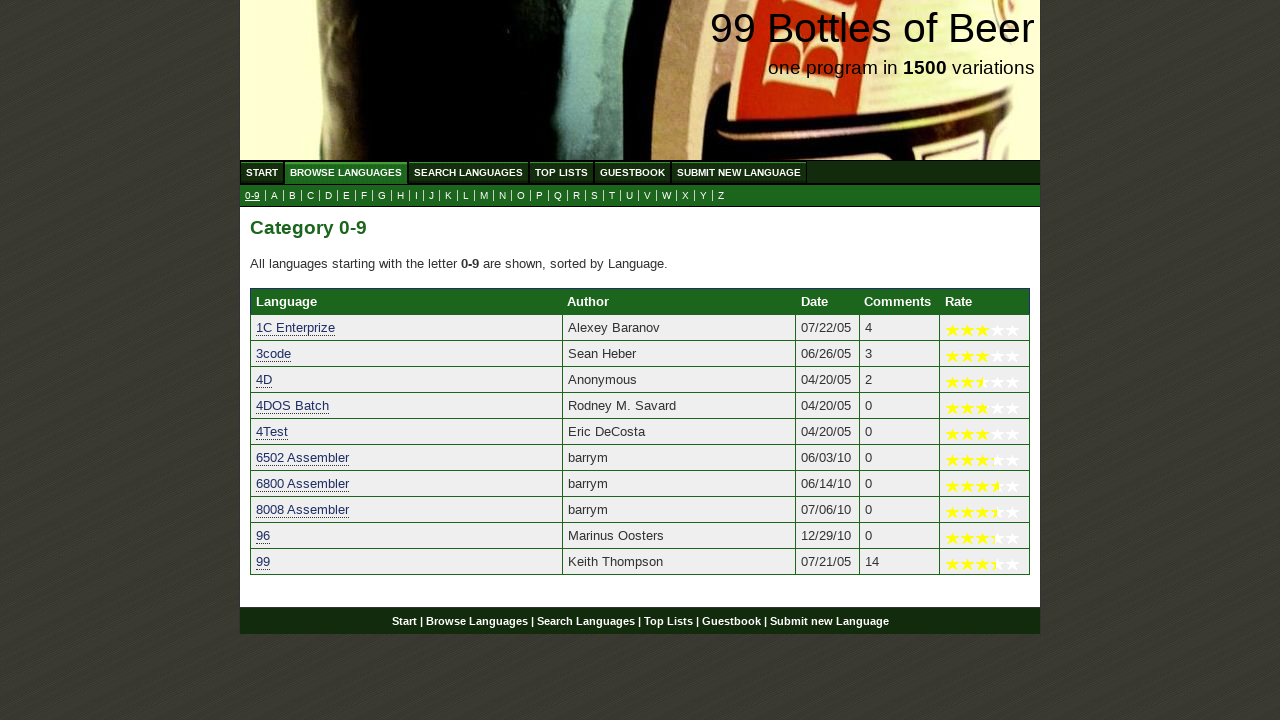

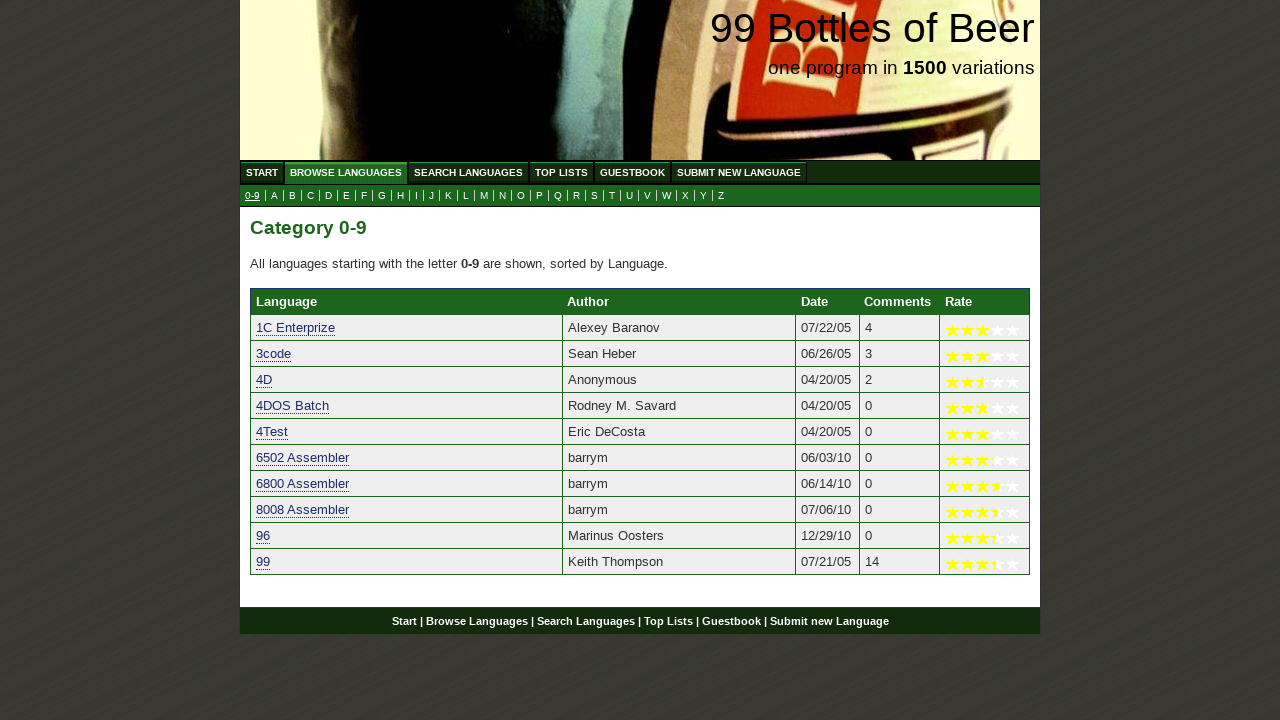